Tests checkbox functionality by selecting and deselecting a checkbox labeled "Pasta" and verifying its checked state

Starting URL: https://thefreerangetester.github.io/sandbox-automation-testing/

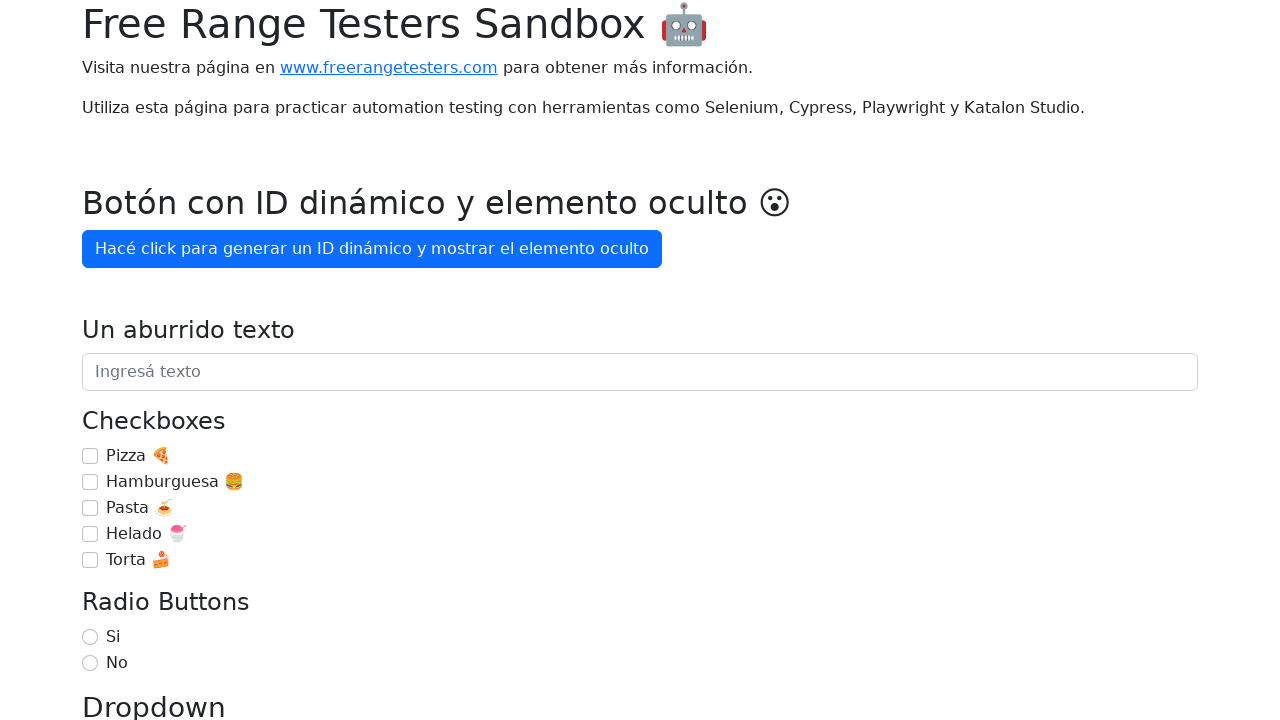

Checked the Pasta checkbox at (90, 508) on internal:label="Pasta \ud83c\udf5d"i
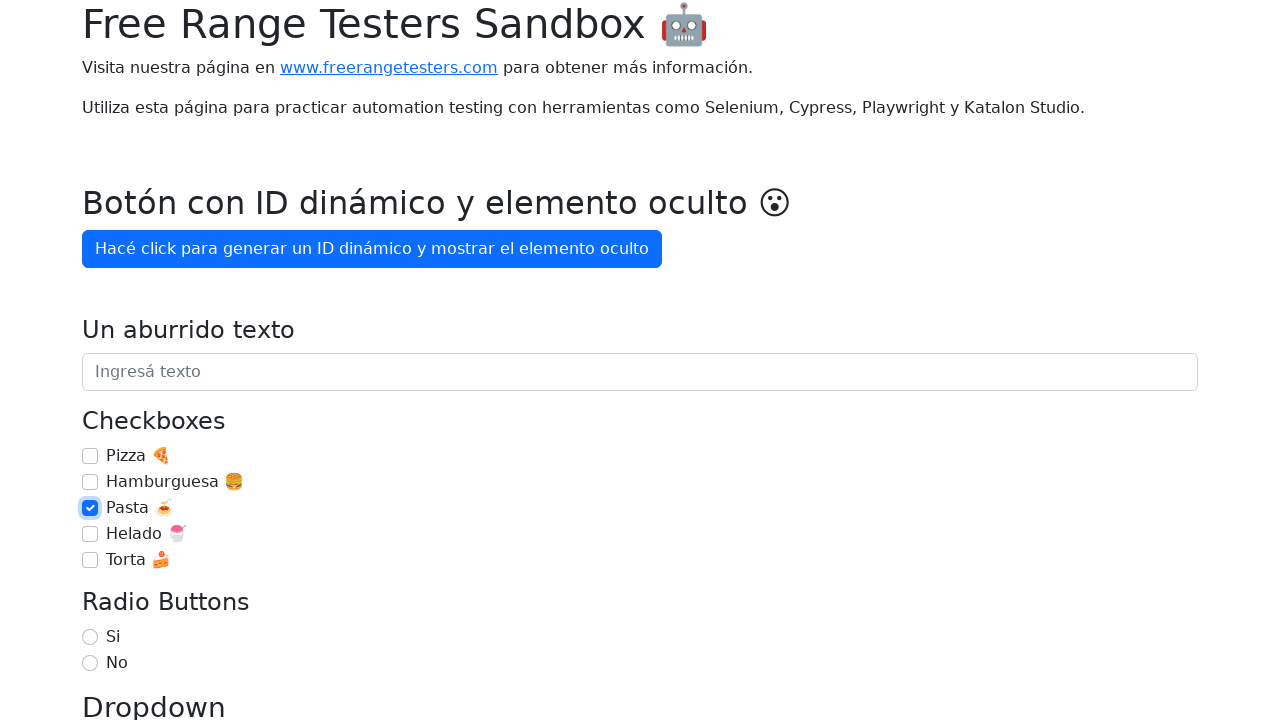

Verified that Pasta checkbox is checked
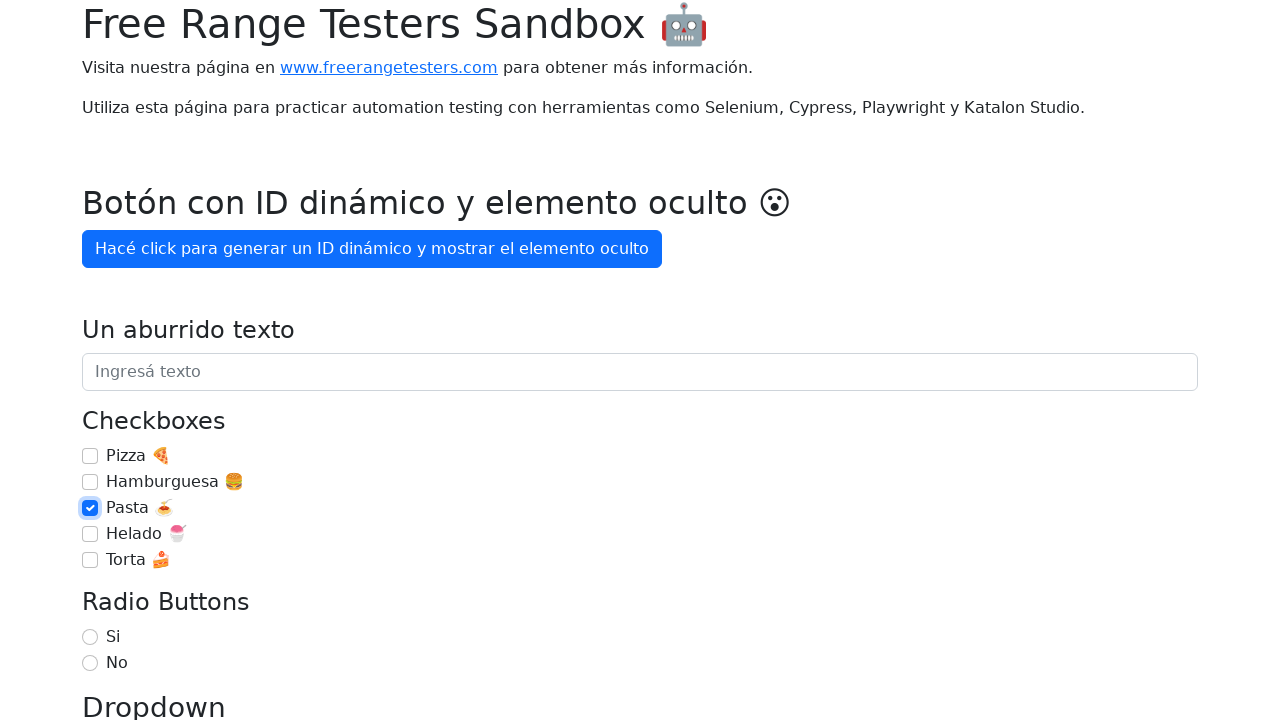

Unchecked the Pasta checkbox at (90, 508) on internal:label="Pasta \ud83c\udf5d"i
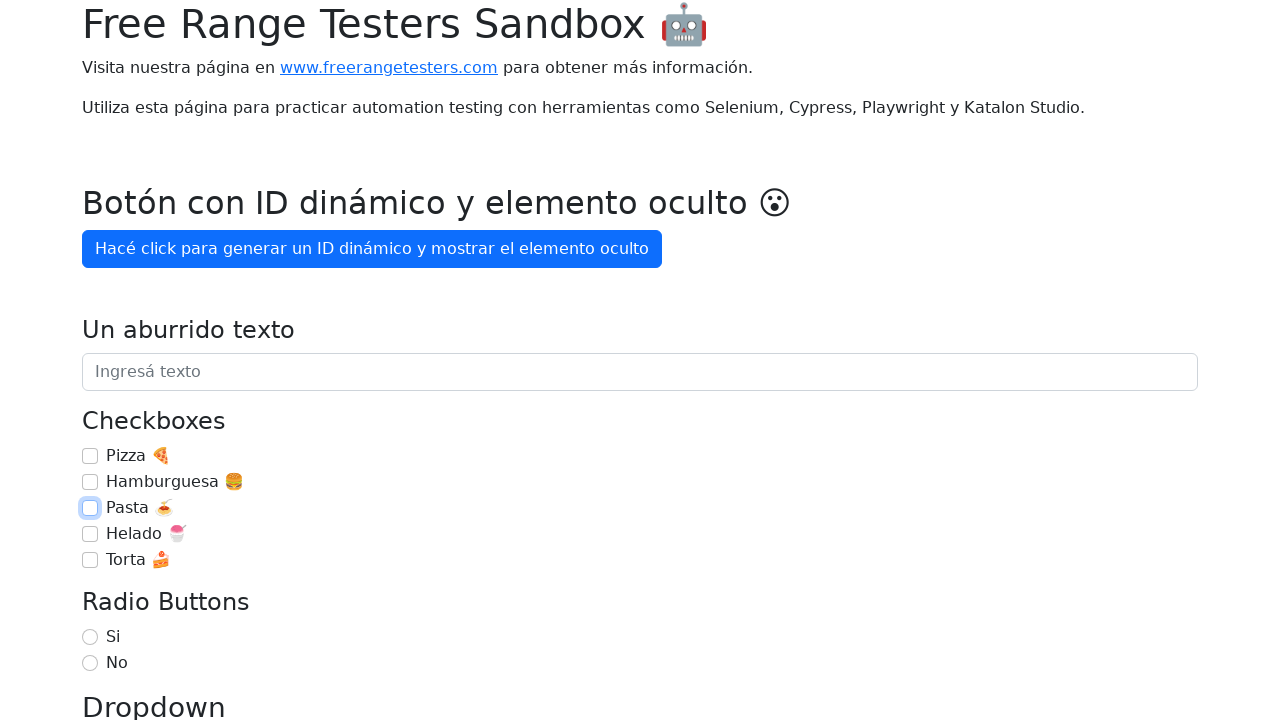

Verified that Pasta checkbox is unchecked
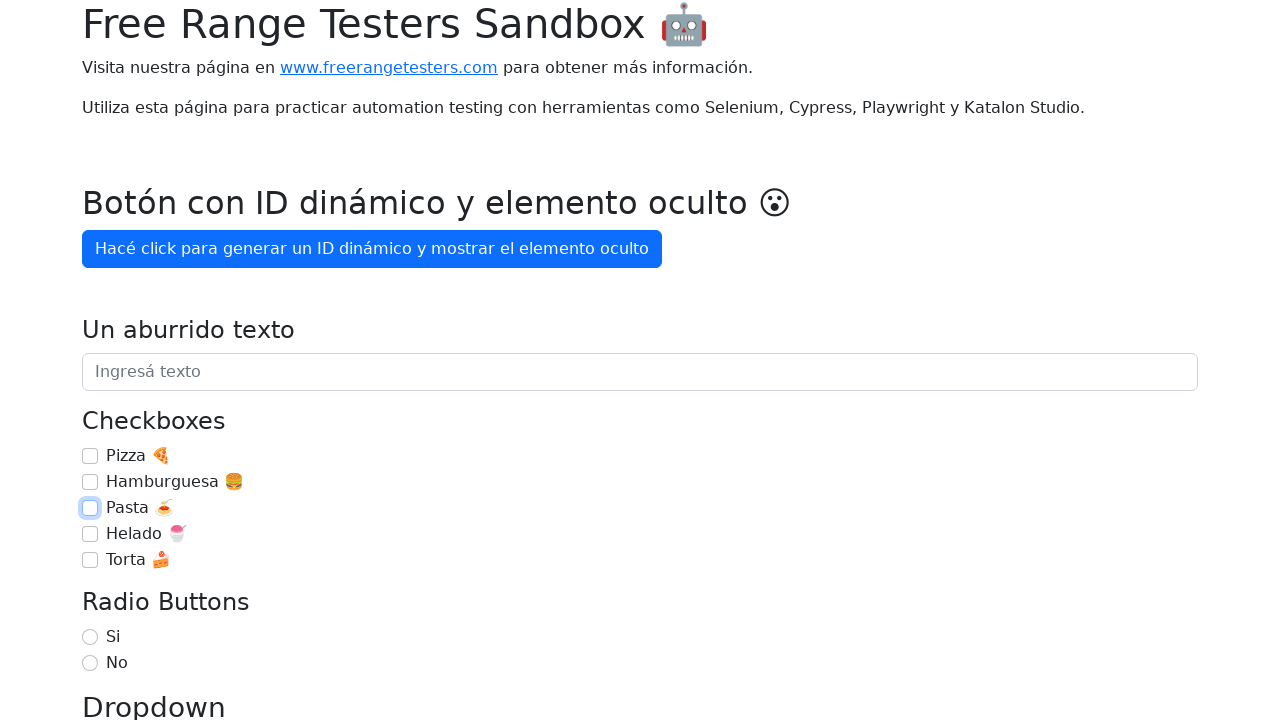

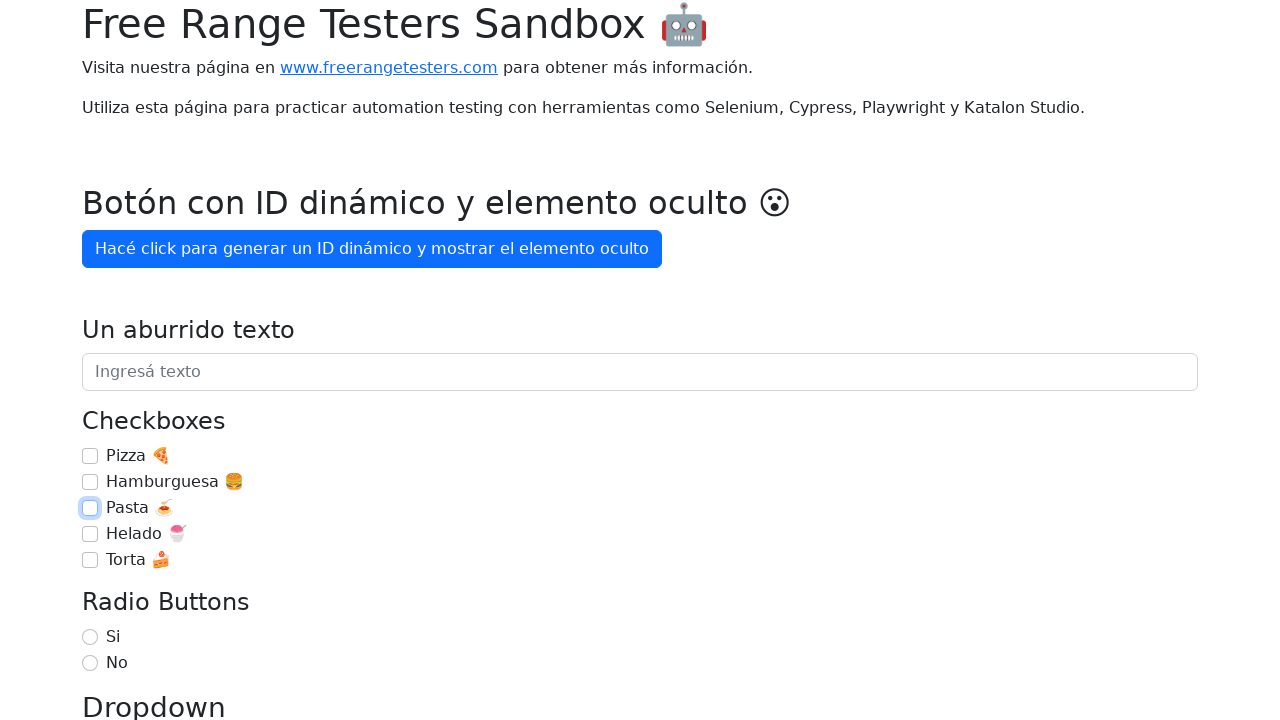